Tests explicit wait functionality by clicking a button that starts a timer and waiting for an element to become clickable

Starting URL: http://seleniumpractise.blogspot.com/2016/08/how-to-use-explicit-wait-in-selenium.html

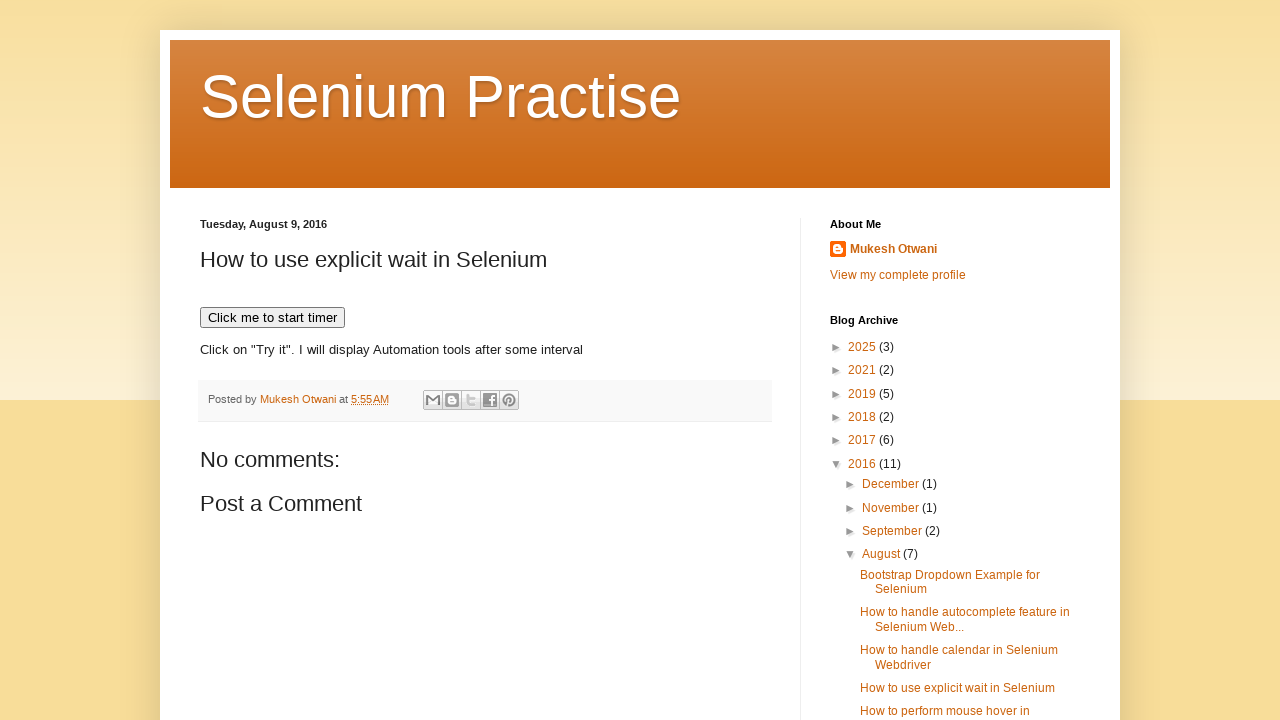

Clicked button to start timer at (272, 318) on xpath=//button[normalize-space()='Click me to start timer']
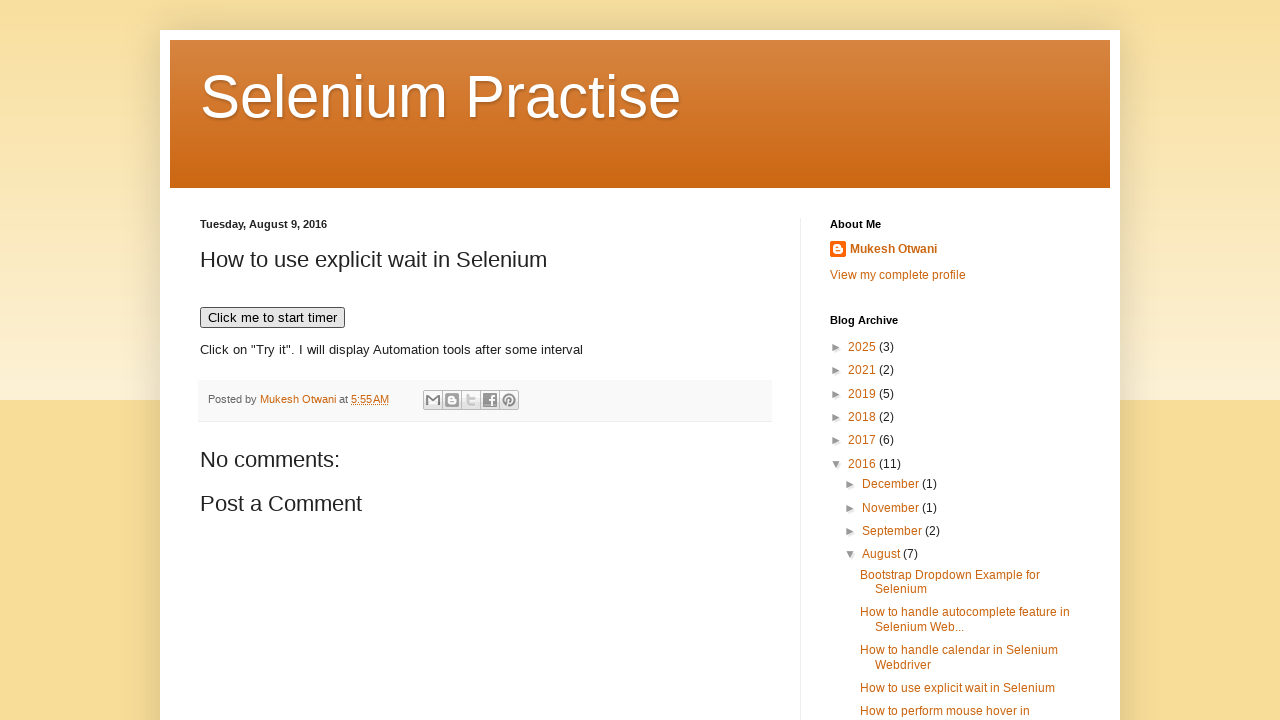

Waited for WebDriver element to become visible
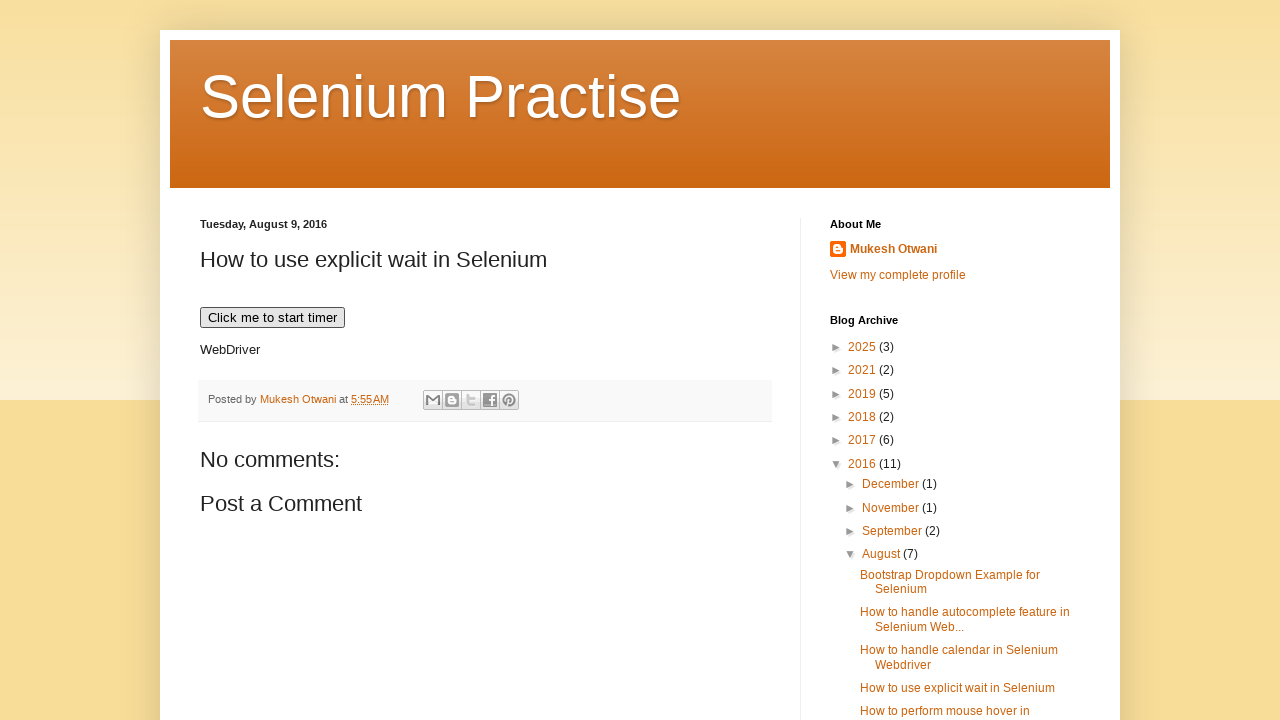

Located WebDriver element
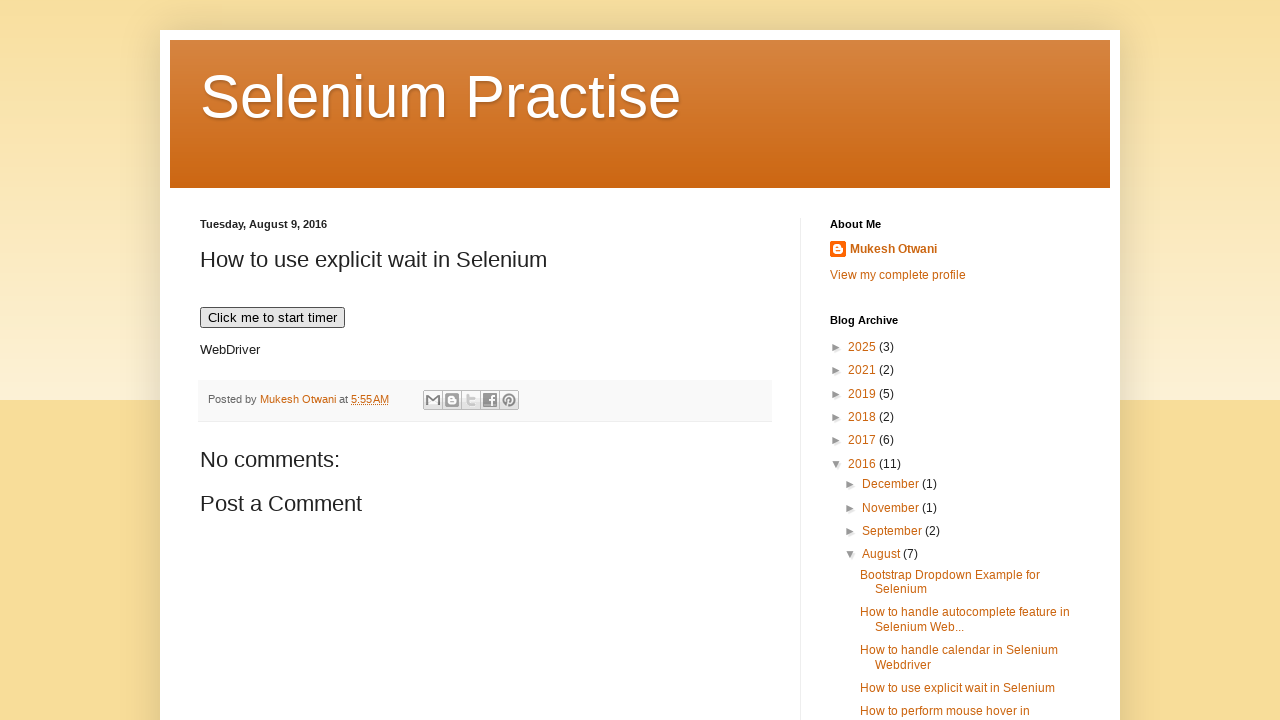

Verified WebDriver element is visible
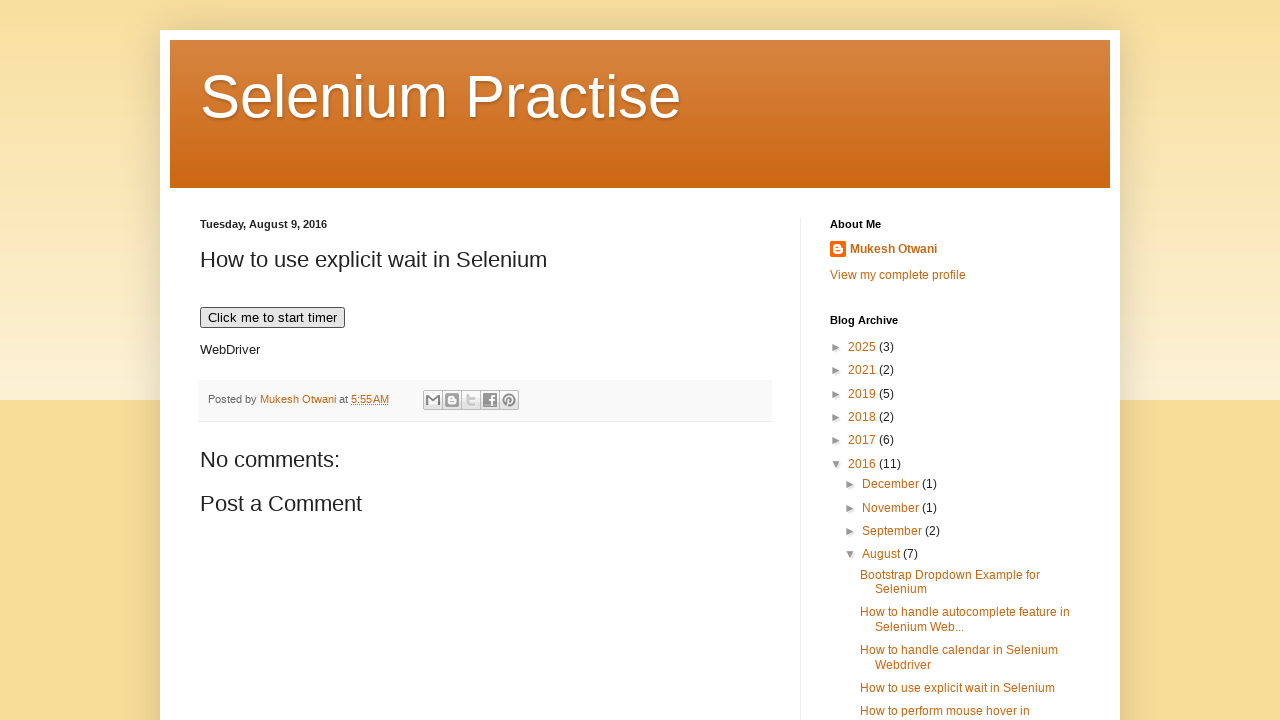

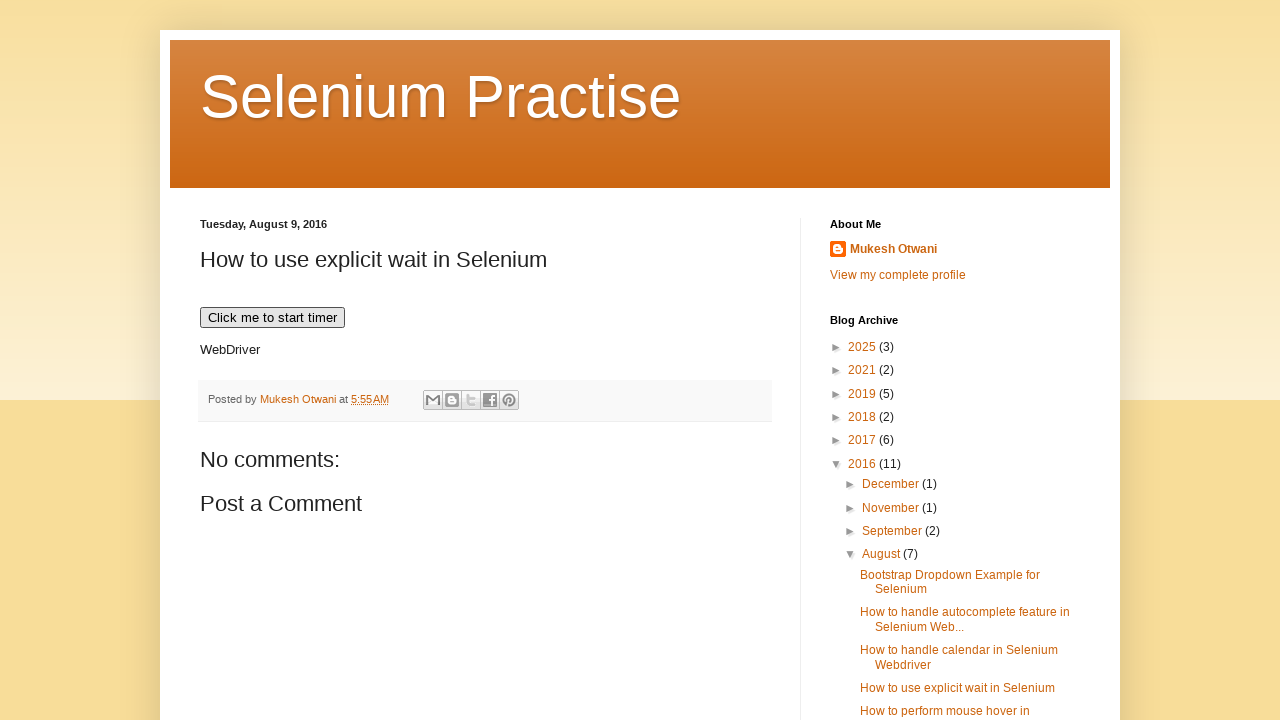